Tests scrolling functionality by scrolling down to the CYDEO link at the bottom of the page, then scrolling back up using Page Up key presses

Starting URL: https://practice.cydeo.com/

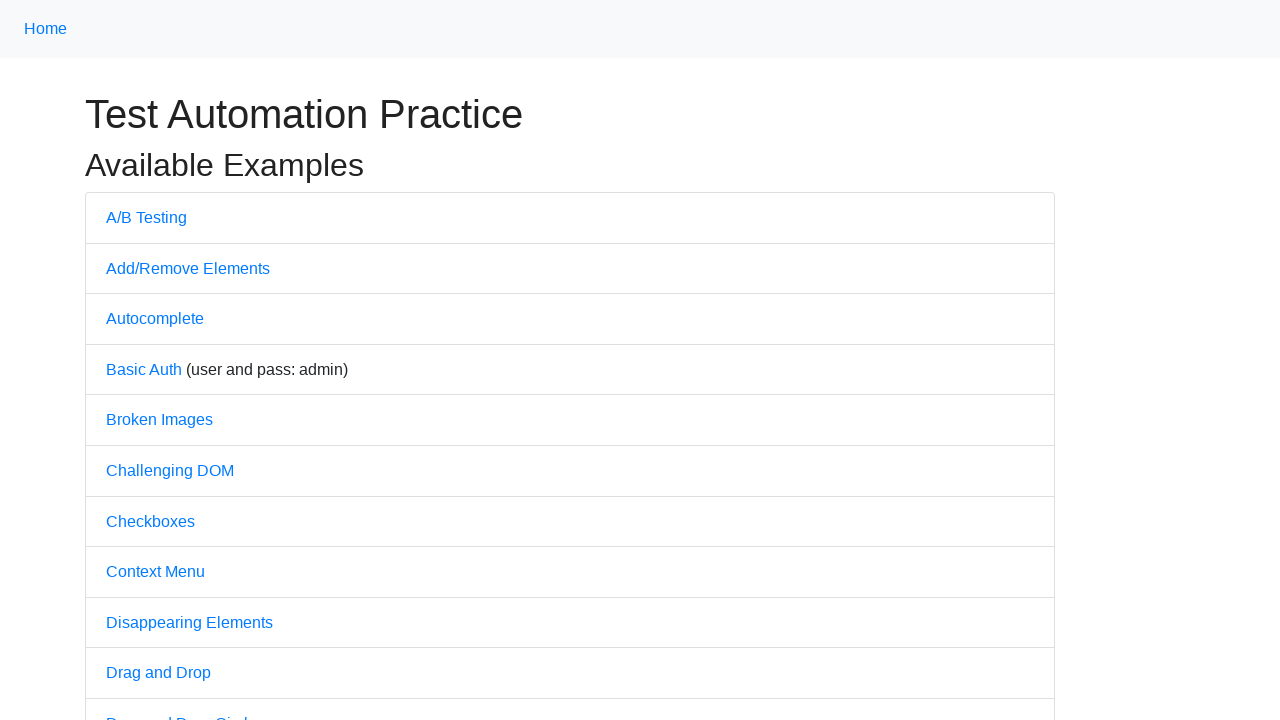

Located CYDEO link element
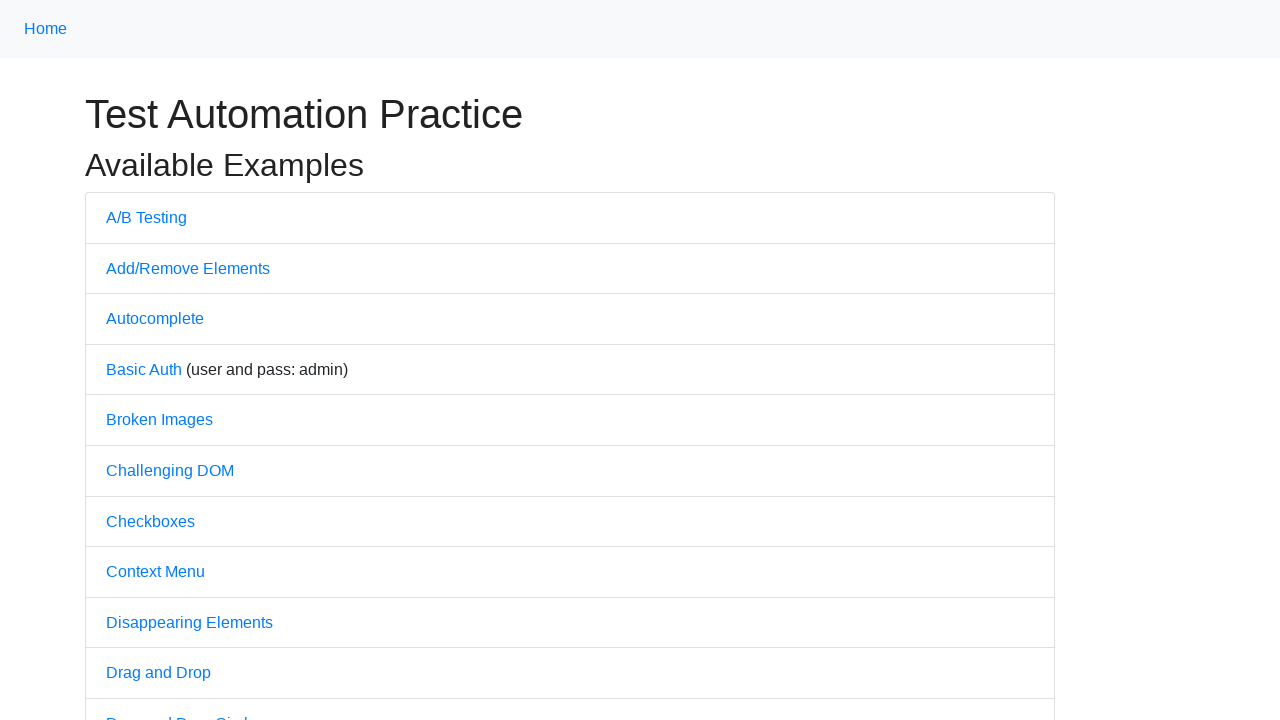

Scrolled down to CYDEO link at bottom of page
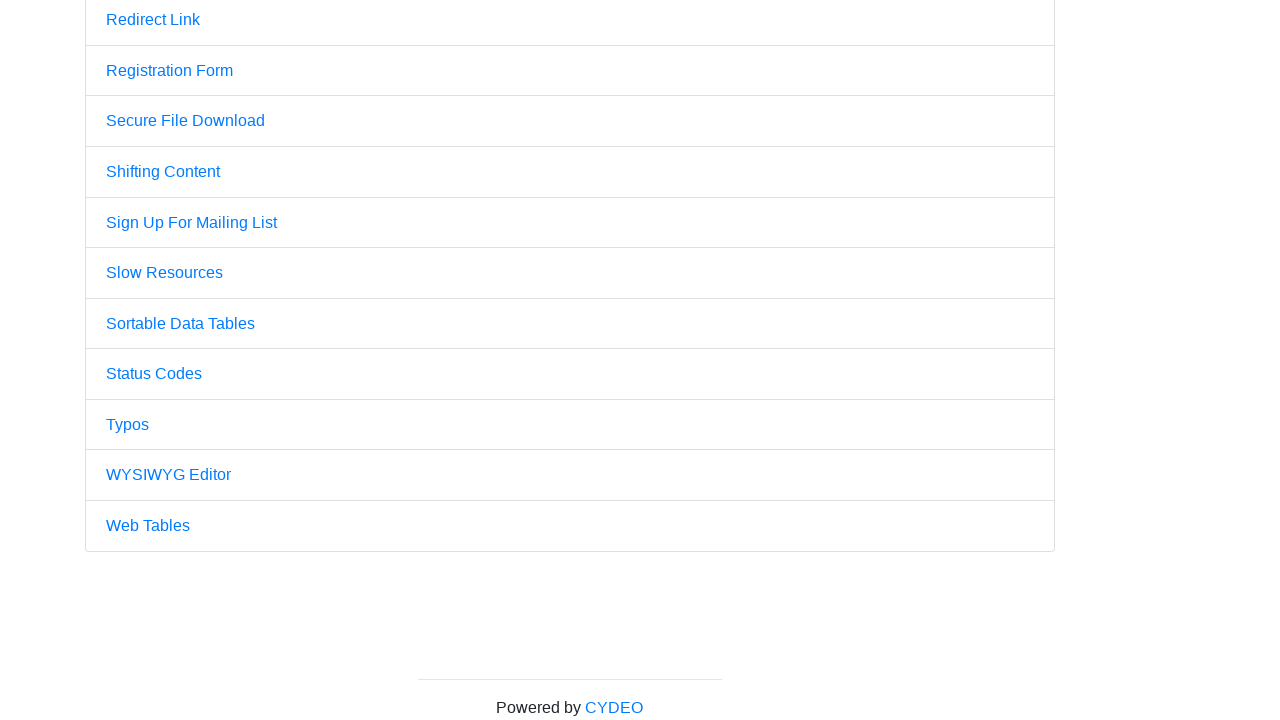

Pressed Page Up key to scroll back up
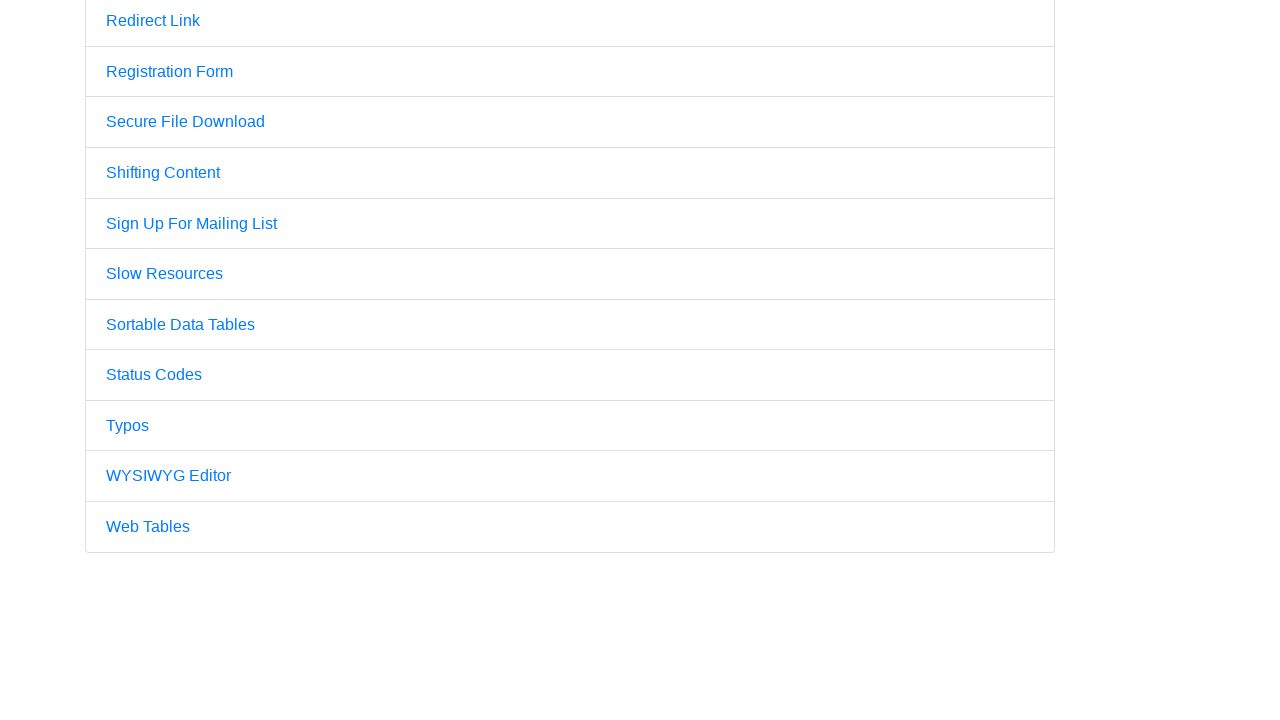

Pressed Page Up key again to continue scrolling up
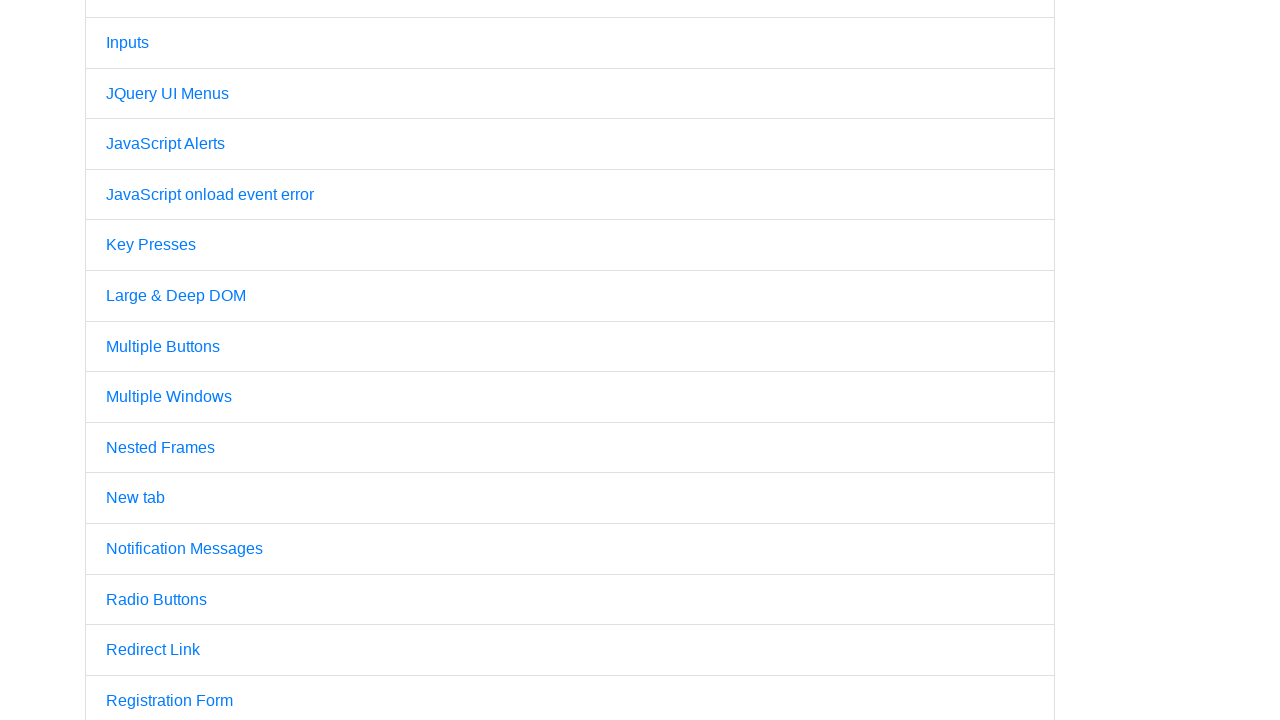

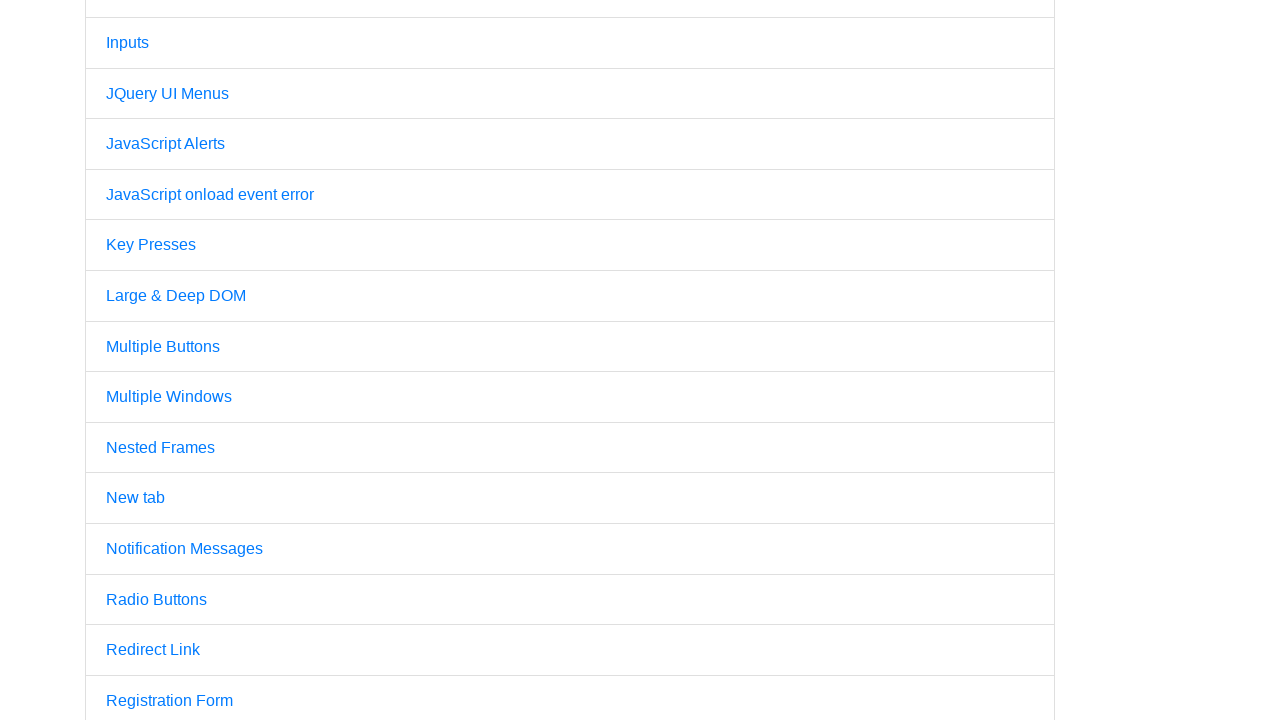